Navigates to demoblaze.com and verifies that links are present on the page by waiting for anchor elements to be available.

Starting URL: https://demoblaze.com/

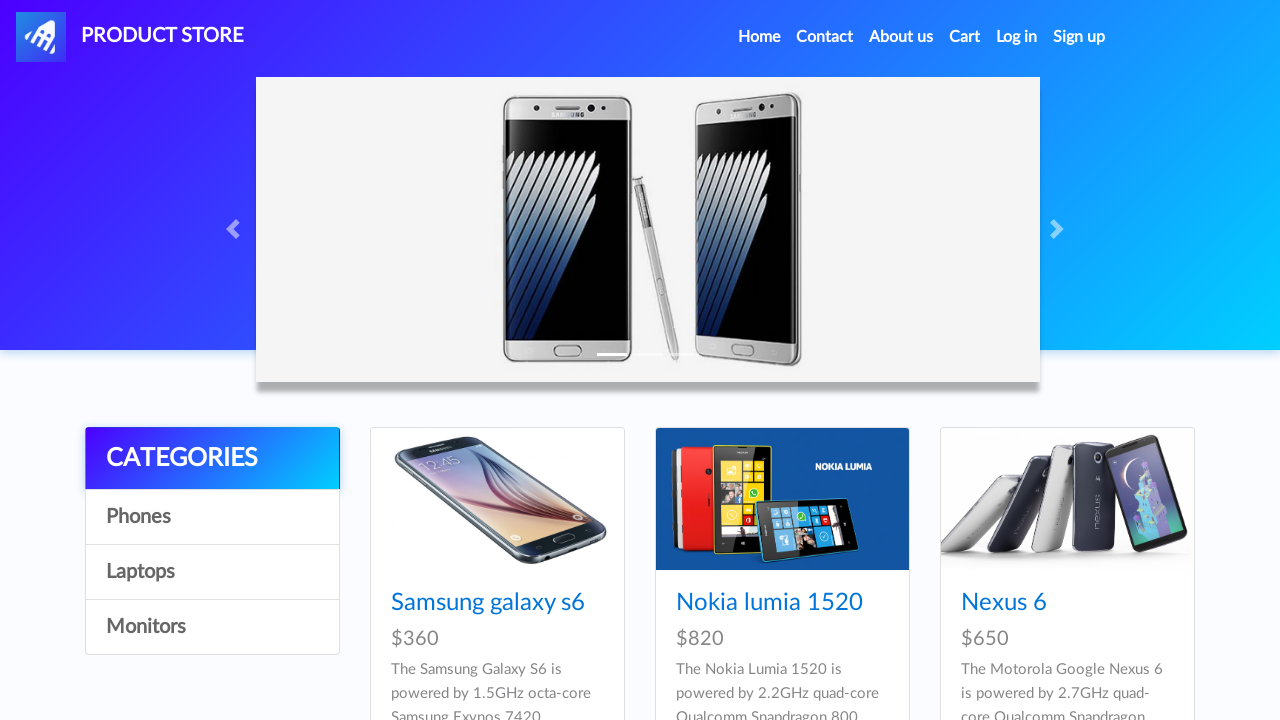

Waited for anchor elements to be available on demoblaze.com
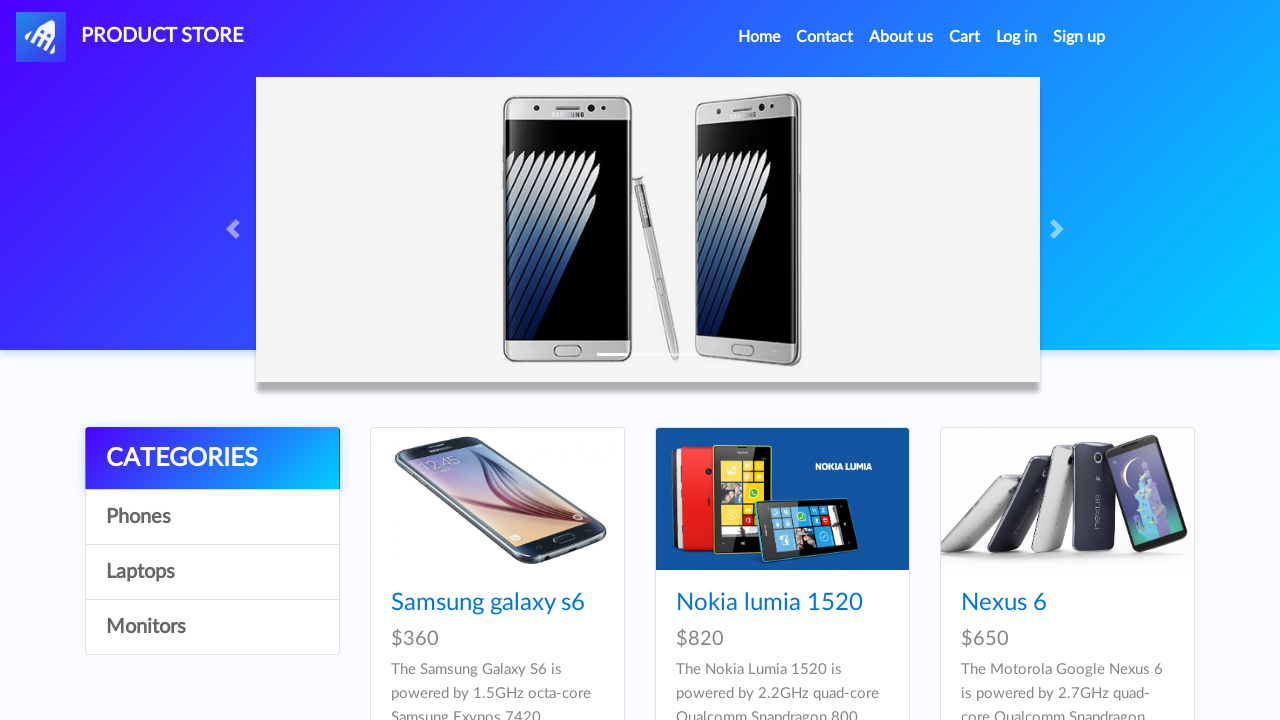

Located all anchor elements on the page
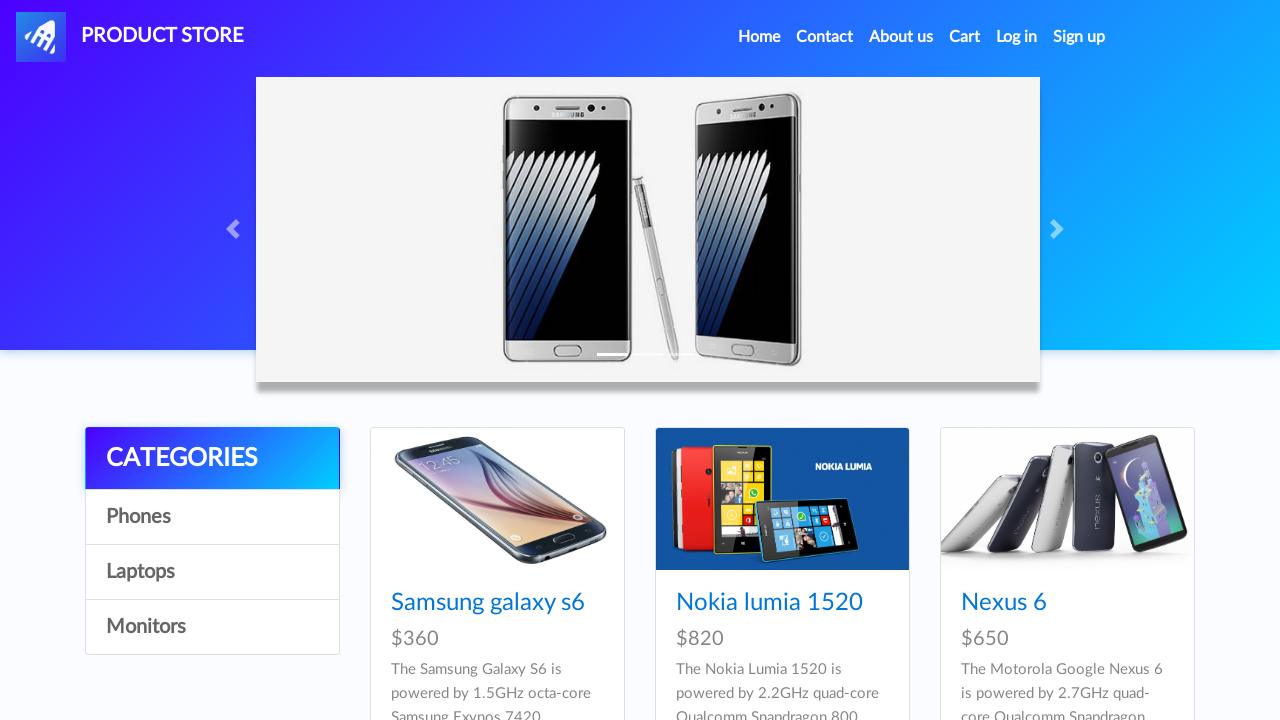

Verified that multiple links are present on the page
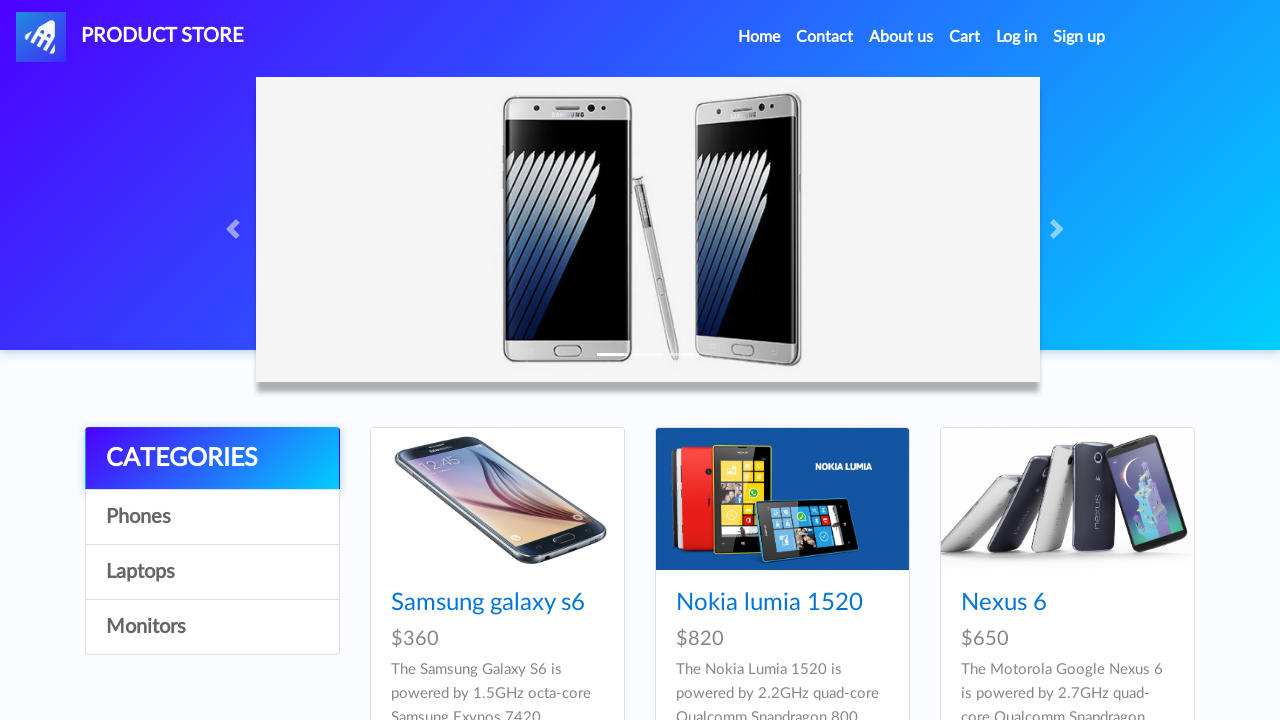

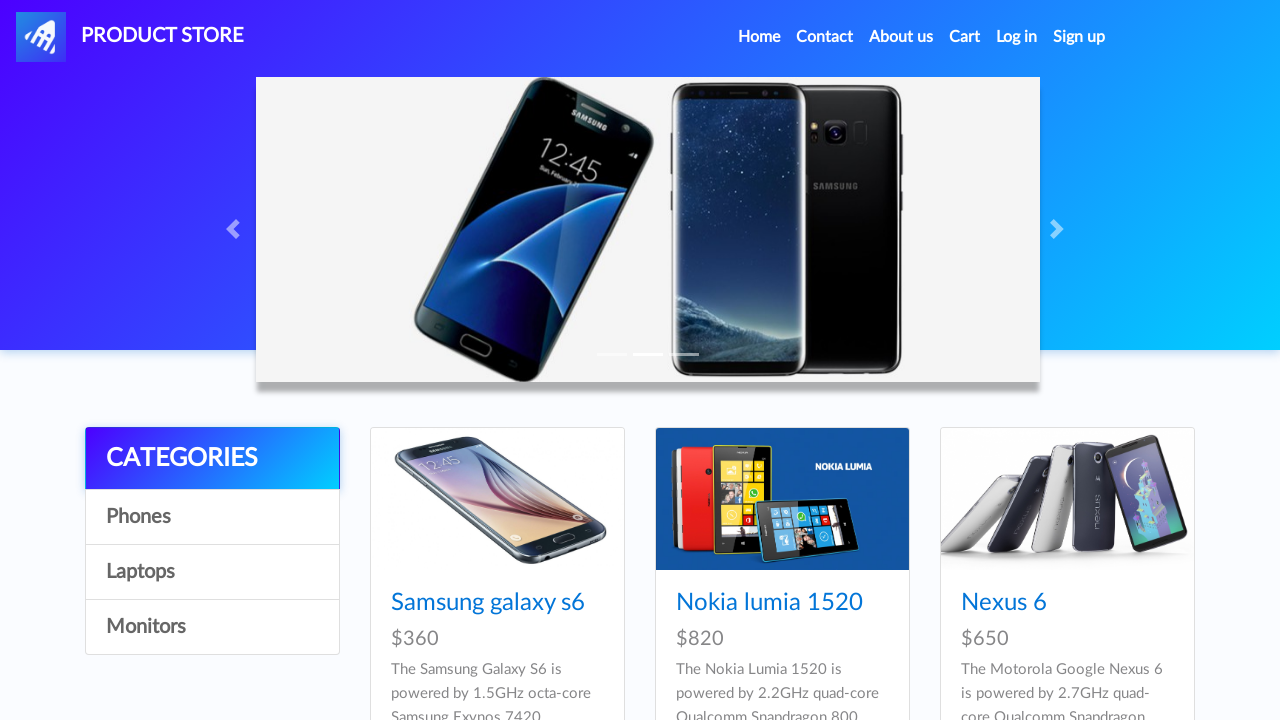